Tests the SpiceJet flight booking page by clicking the Round Trip option and verifying that the return date field becomes enabled/visible after selection.

Starting URL: https://book.spicejet.com/

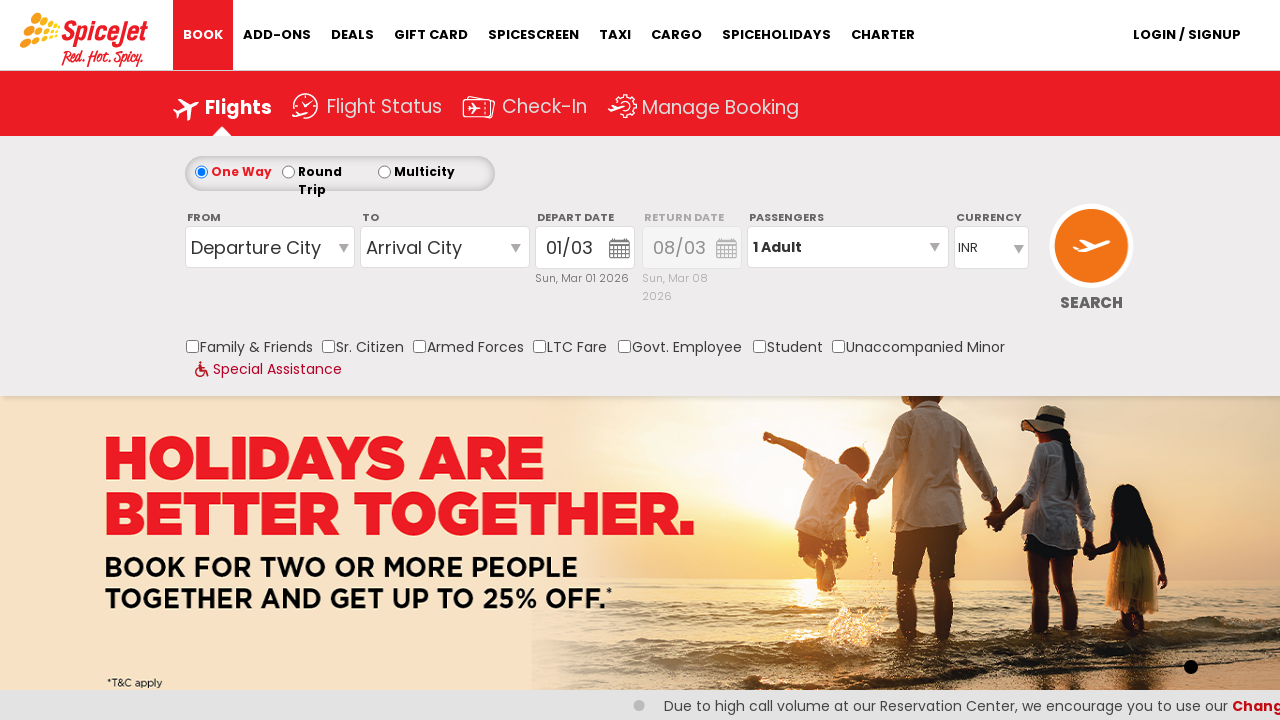

Waited for page to load (networkidle)
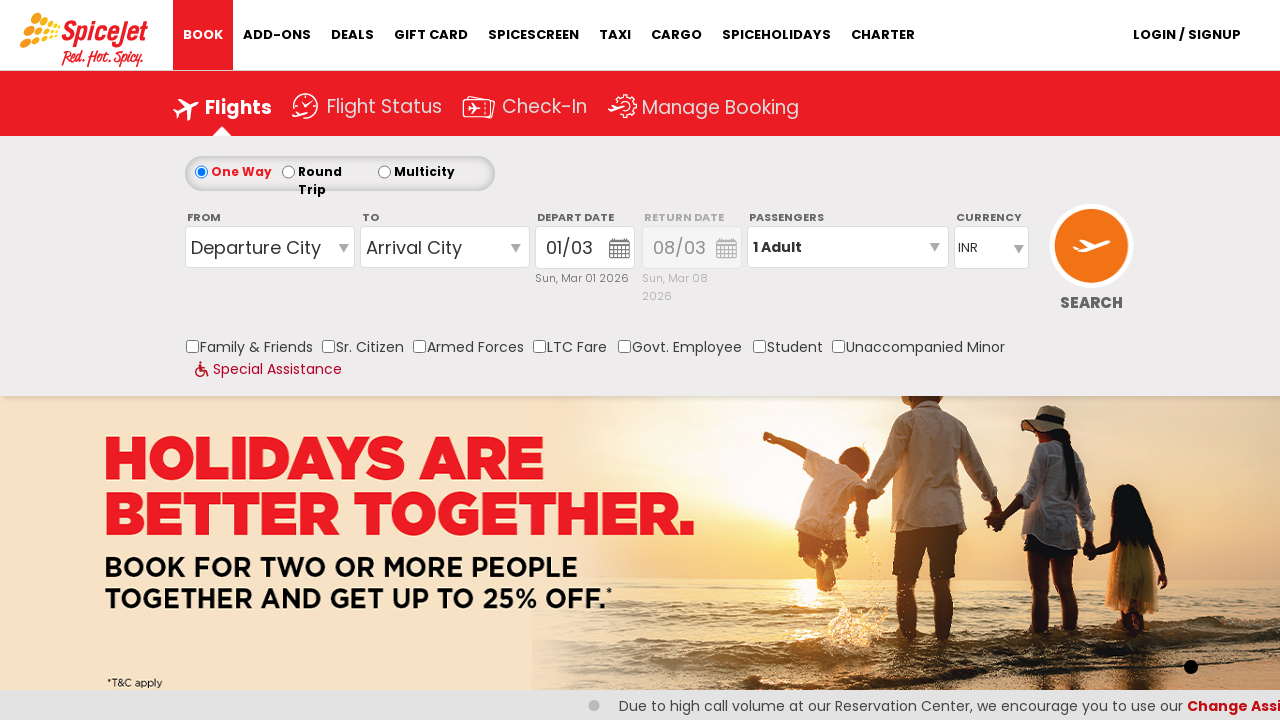

Retrieved initial style of return date field: display: block; opacity: 0.5; pointer-events: inherit;
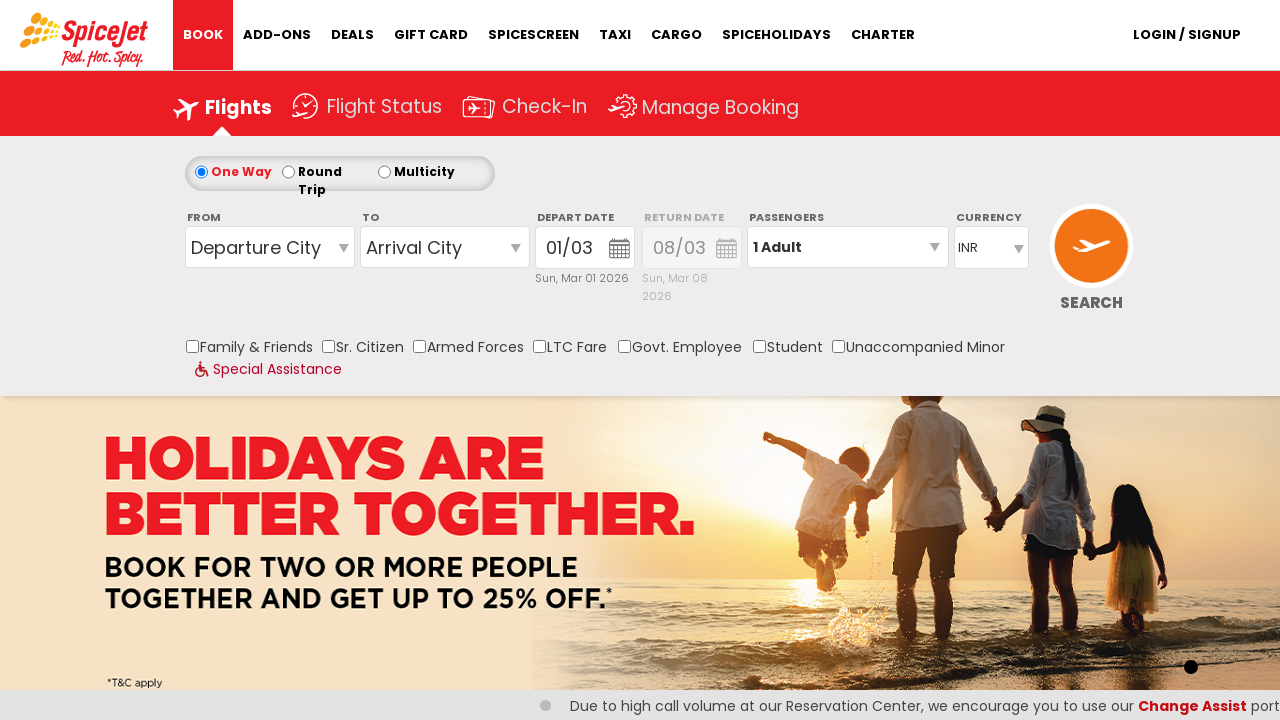

Clicked on Round Trip radio button at (288, 172) on input[id='ControlGroupSearchView_AvailabilitySearchInputSearchView_RoundTrip']
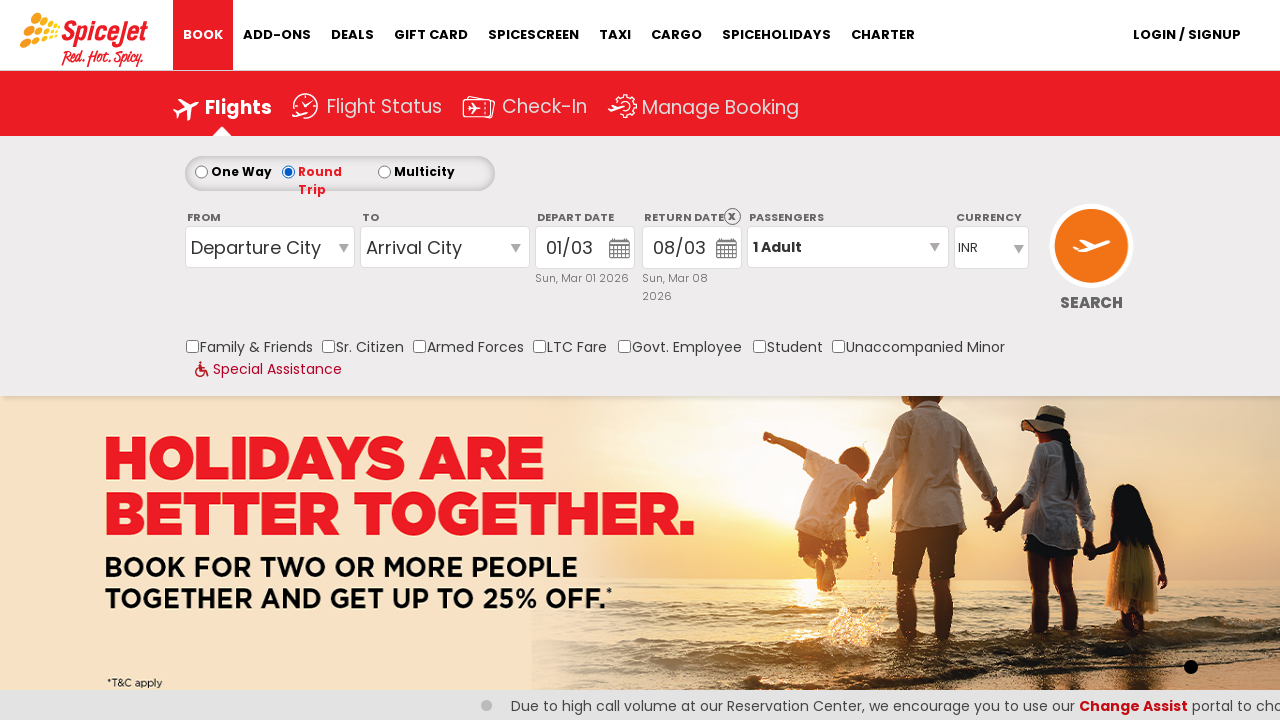

Waited 1000ms for UI to update after Round Trip selection
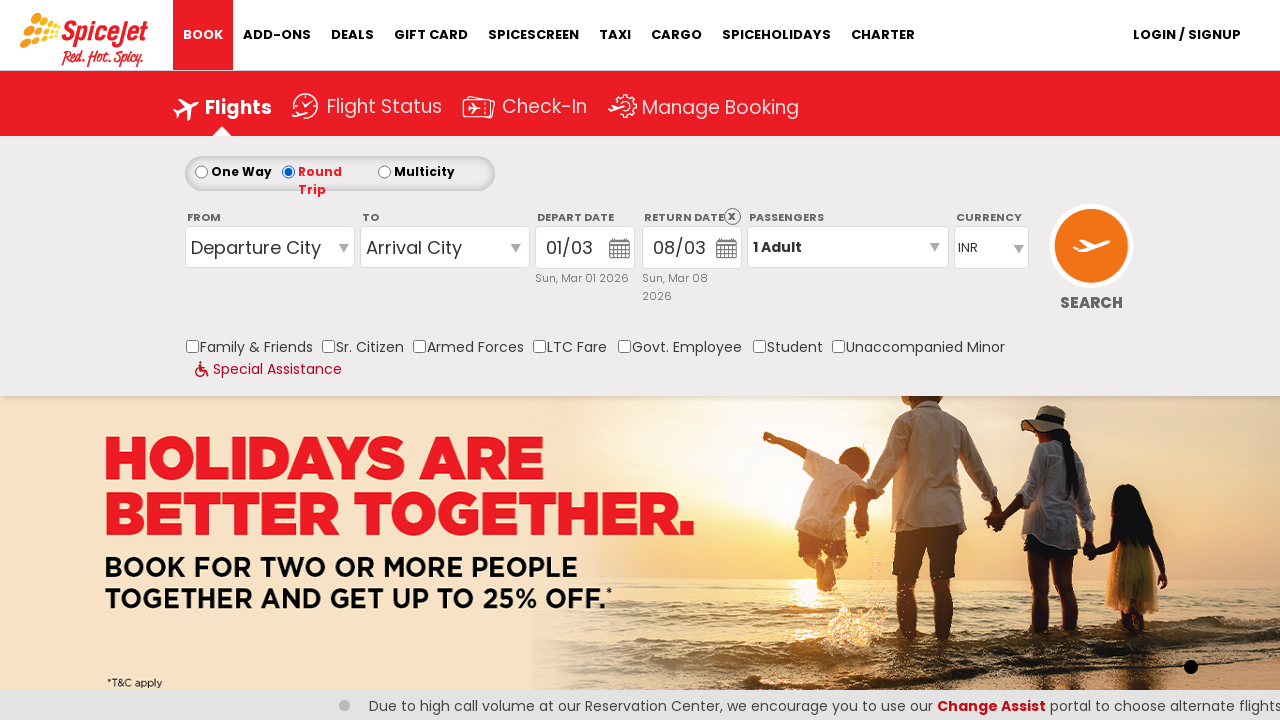

Retrieved updated style of return date field: display: block; opacity: 1; pointer-events: inherit;
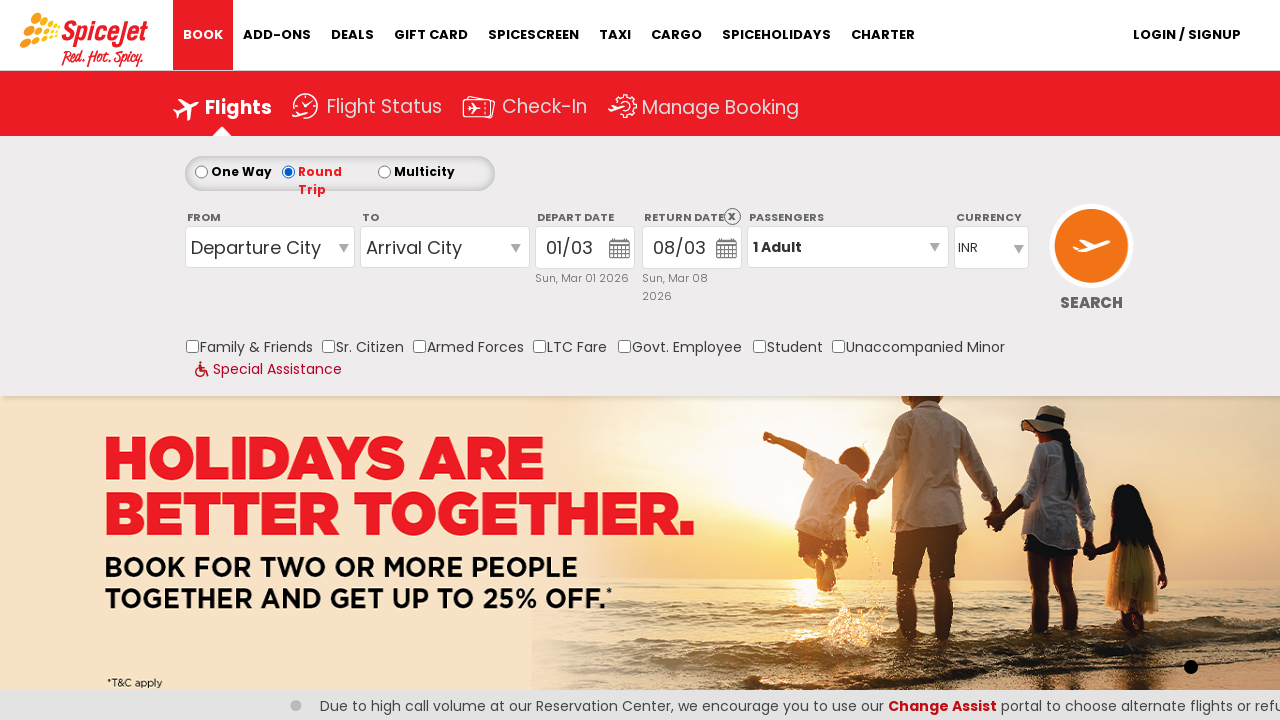

Verified return date field is enabled/visible after Round Trip selection
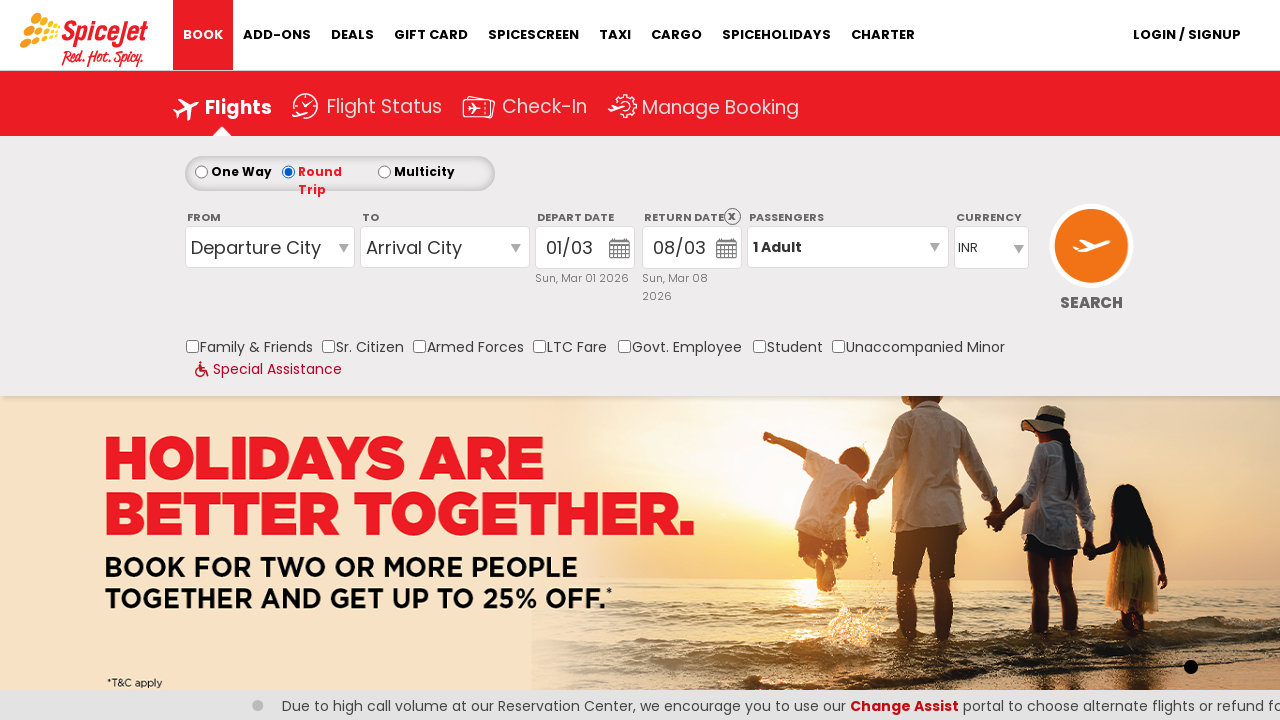

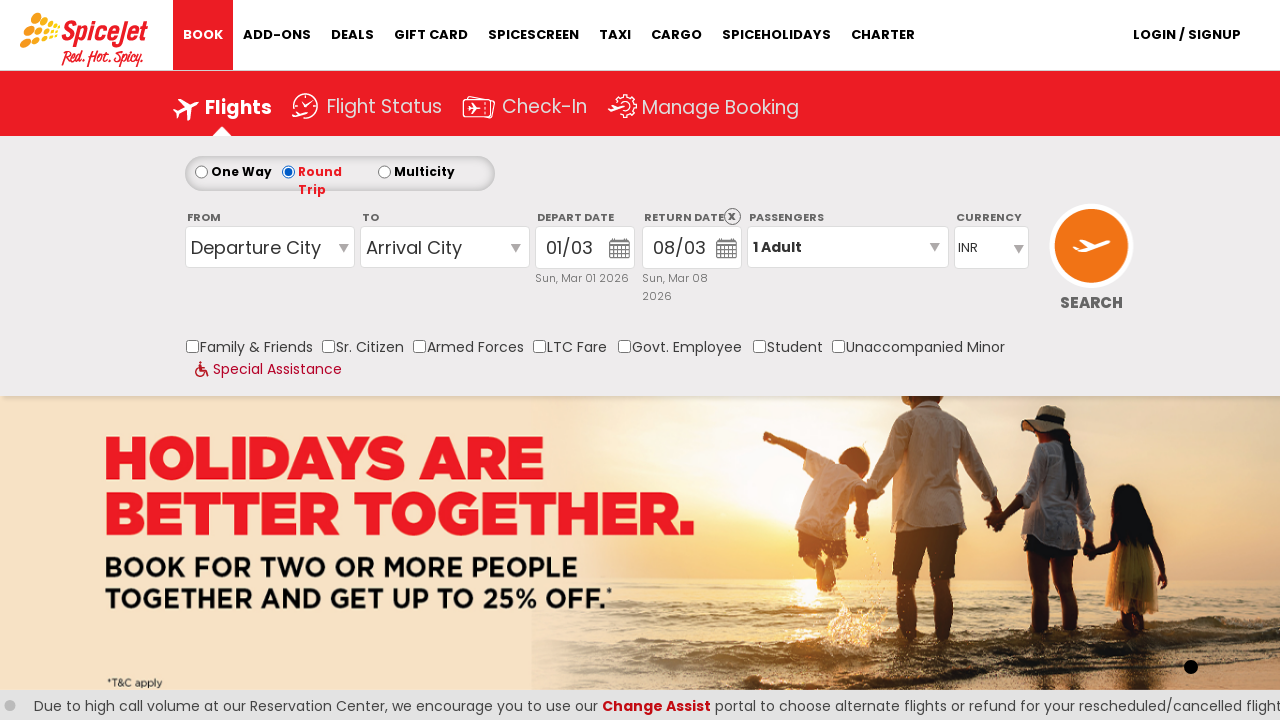